Tests browser window popup functionality by clicking a button multiple times to open new windows, then switching through each opened window handle.

Starting URL: https://demoqa.com/browser-windows

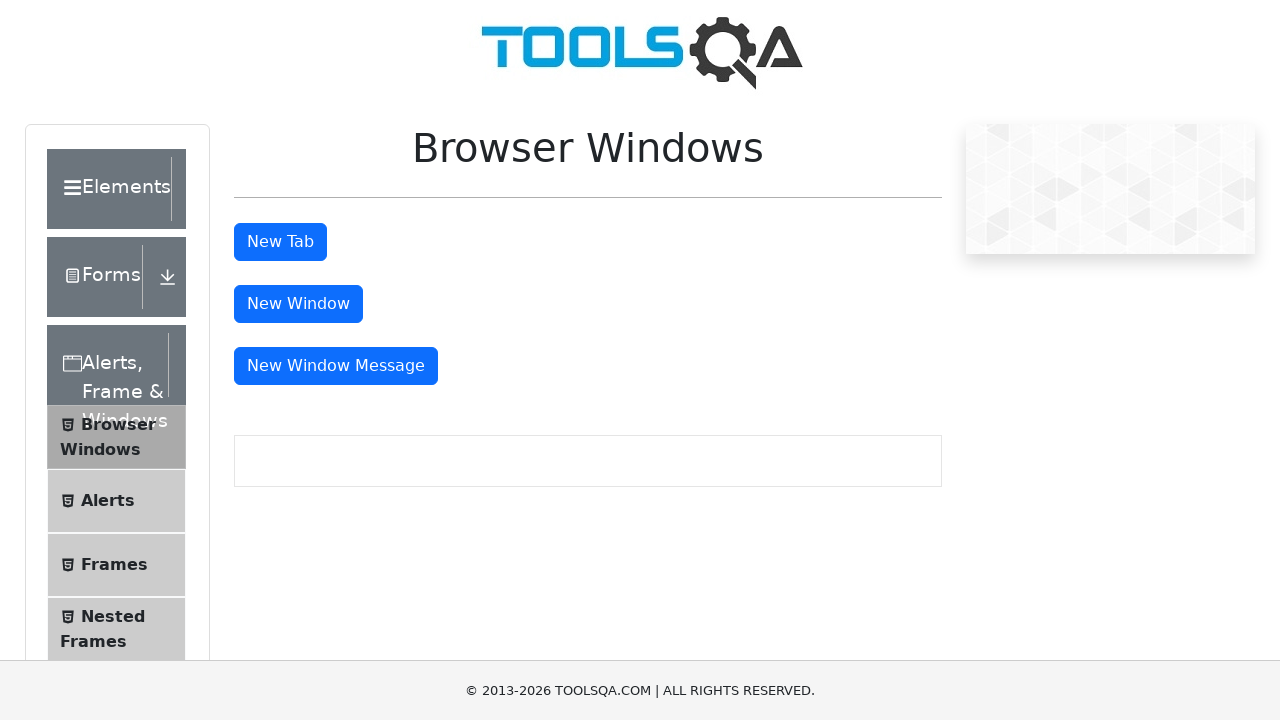

Clicked window button to open first new window at (298, 304) on #windowButton
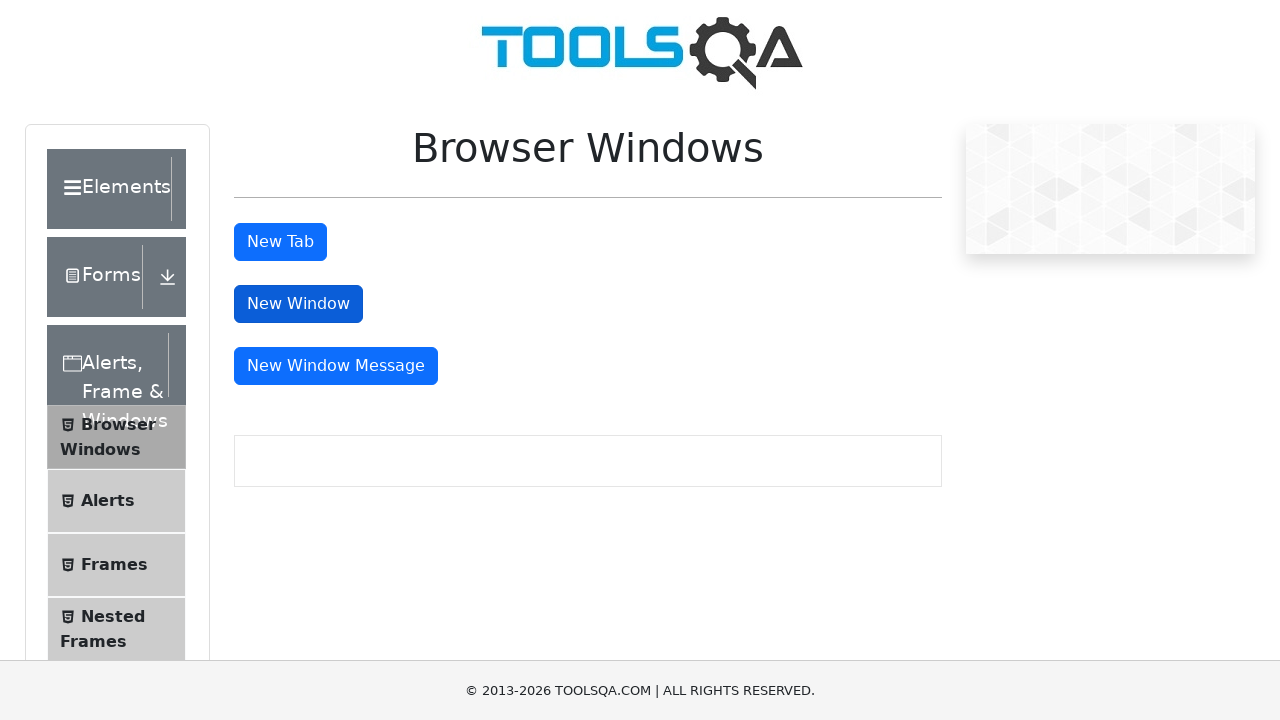

Clicked window button to open second new window at (298, 304) on #windowButton
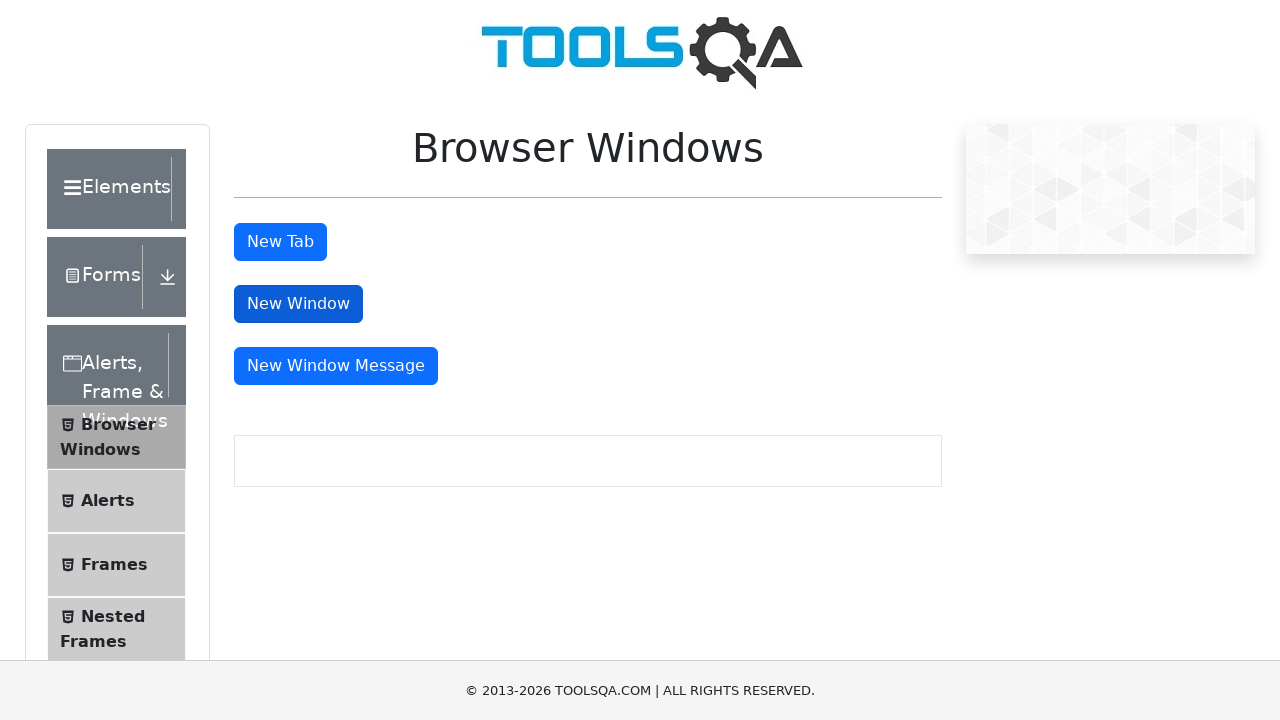

Clicked window button to open third new window at (298, 304) on #windowButton
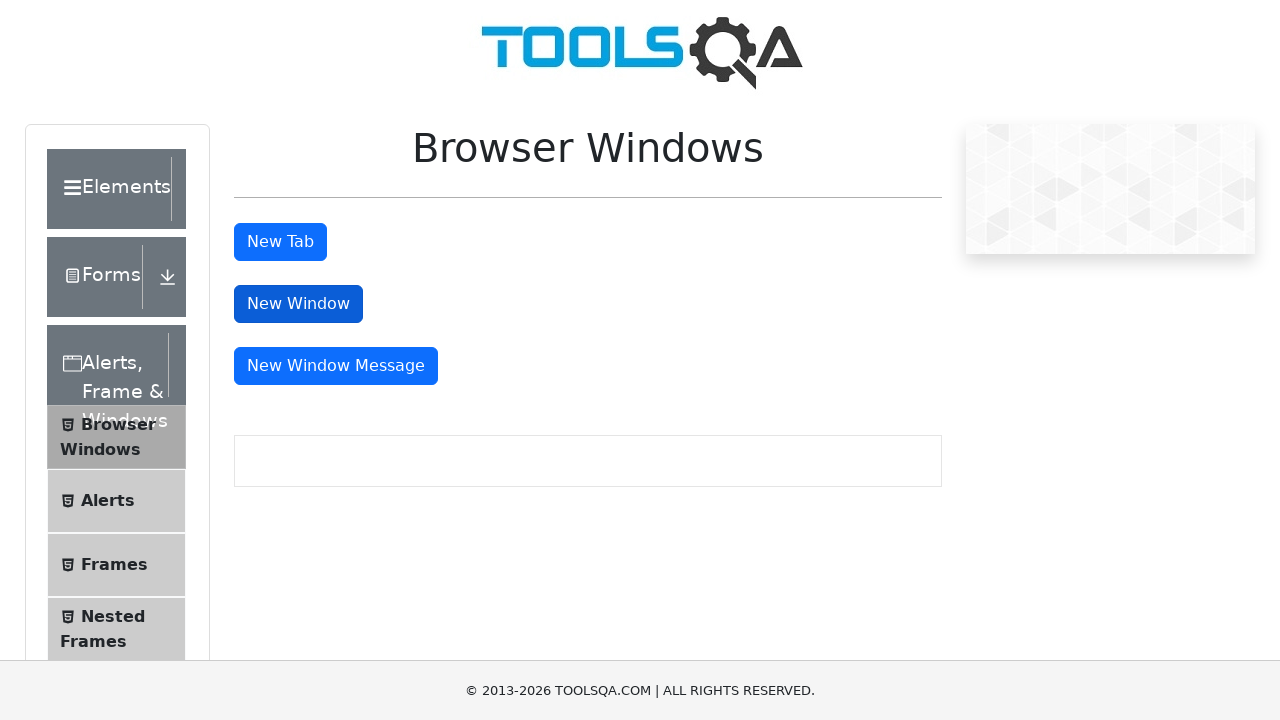

Clicked window button to open fourth new window at (298, 304) on #windowButton
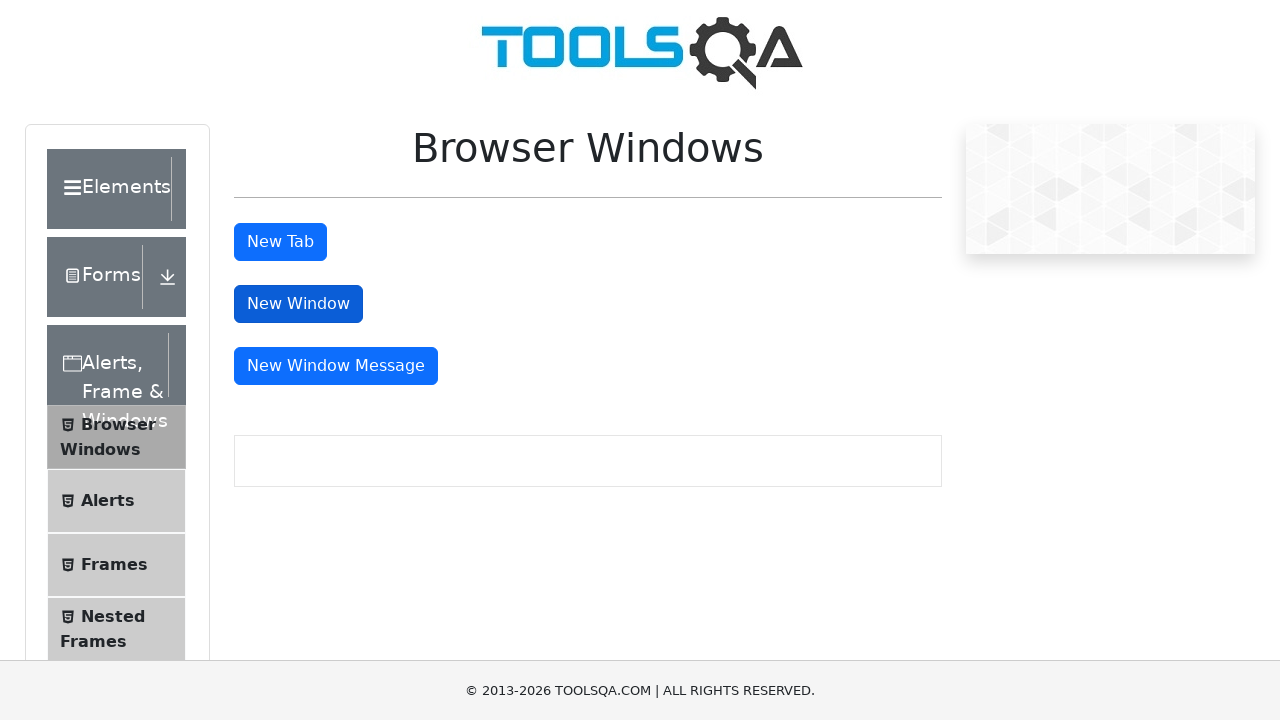

Clicked window button to open fifth new window at (298, 304) on #windowButton
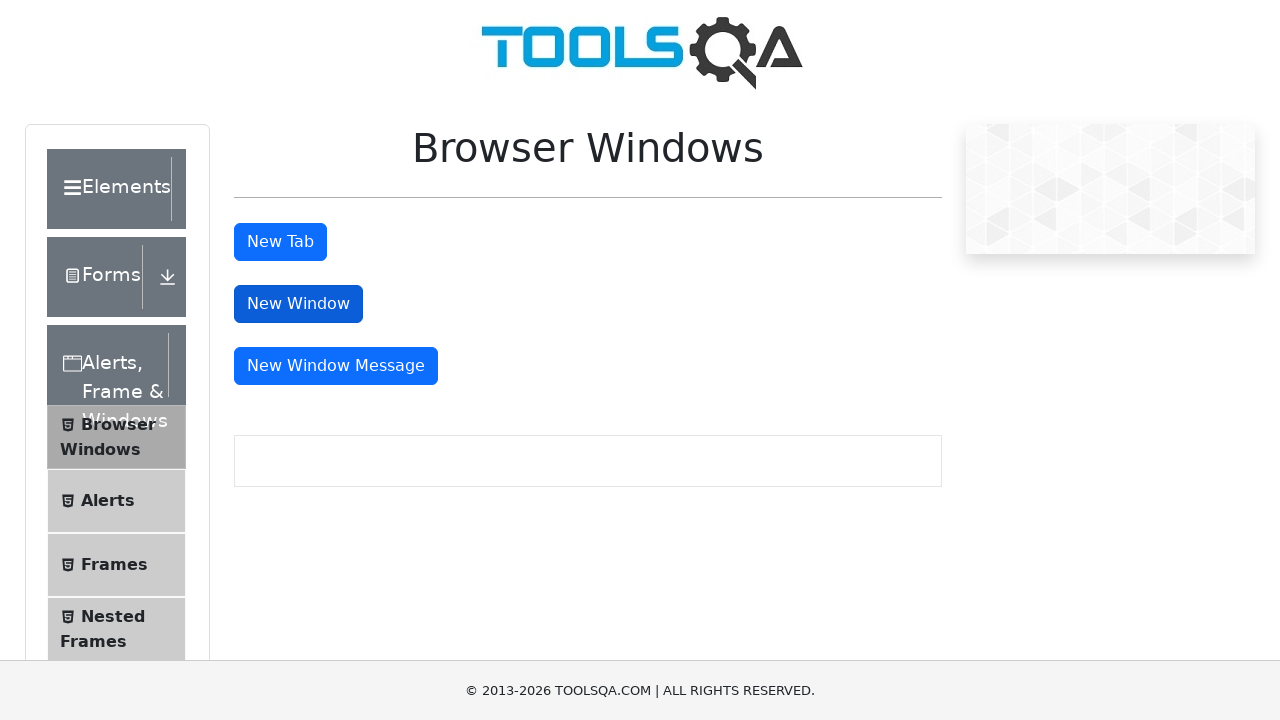

Retrieved all 6 open window handles
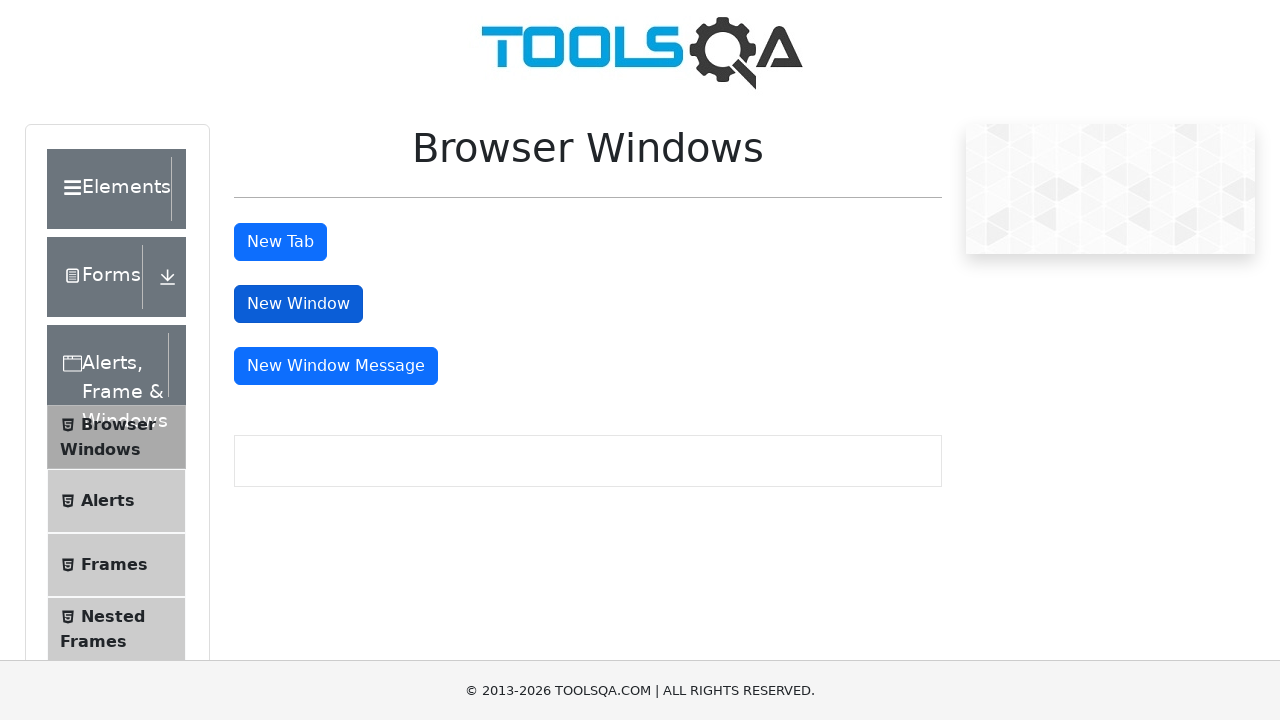

Brought window to front
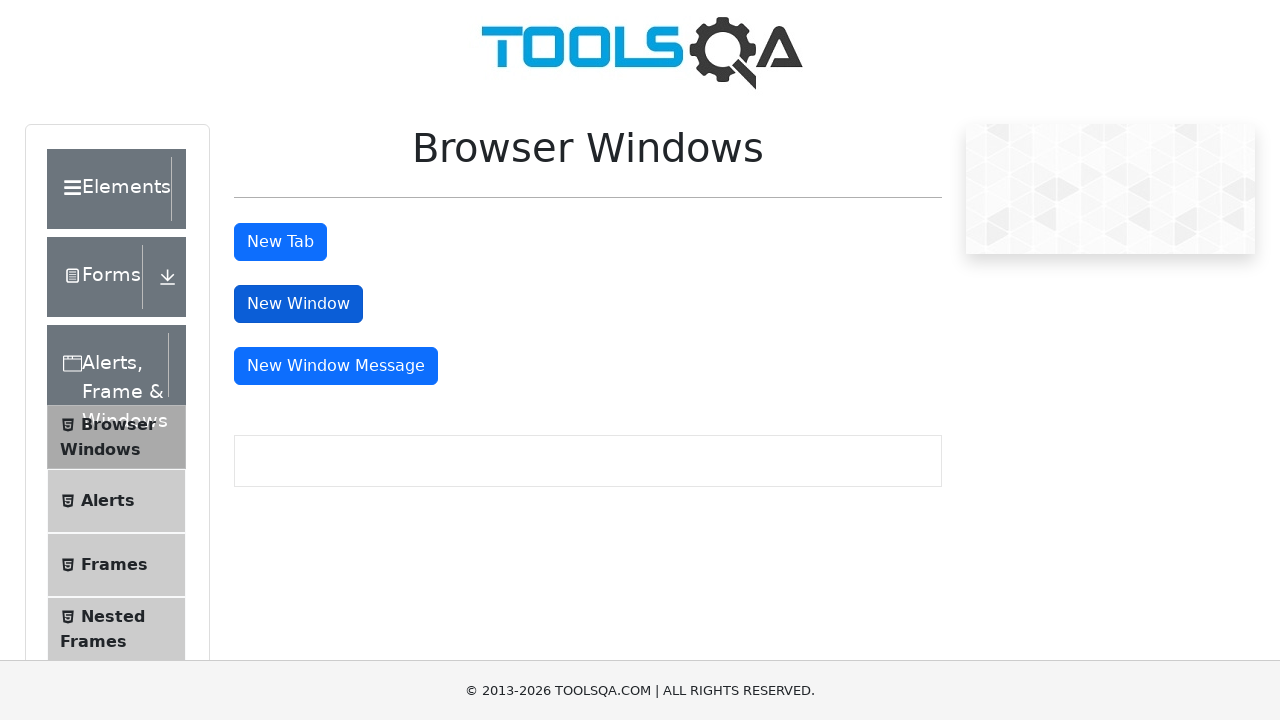

Waited 1 second to observe window content
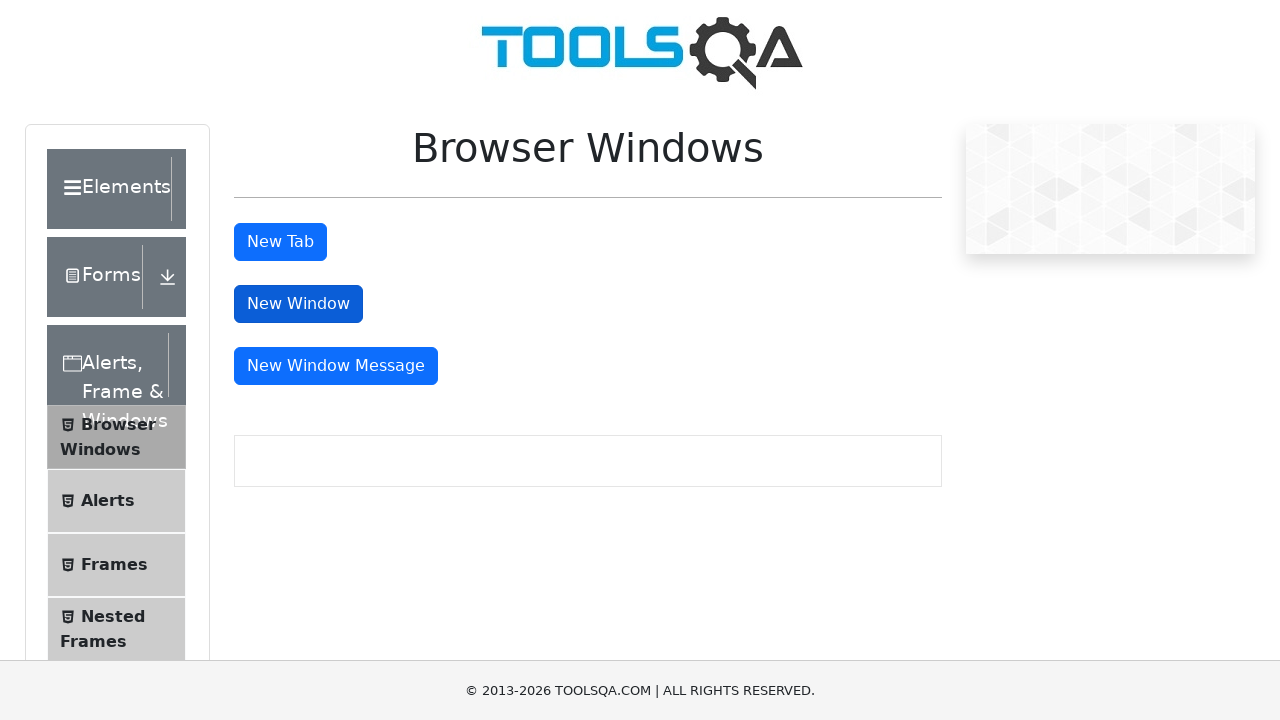

Brought window to front
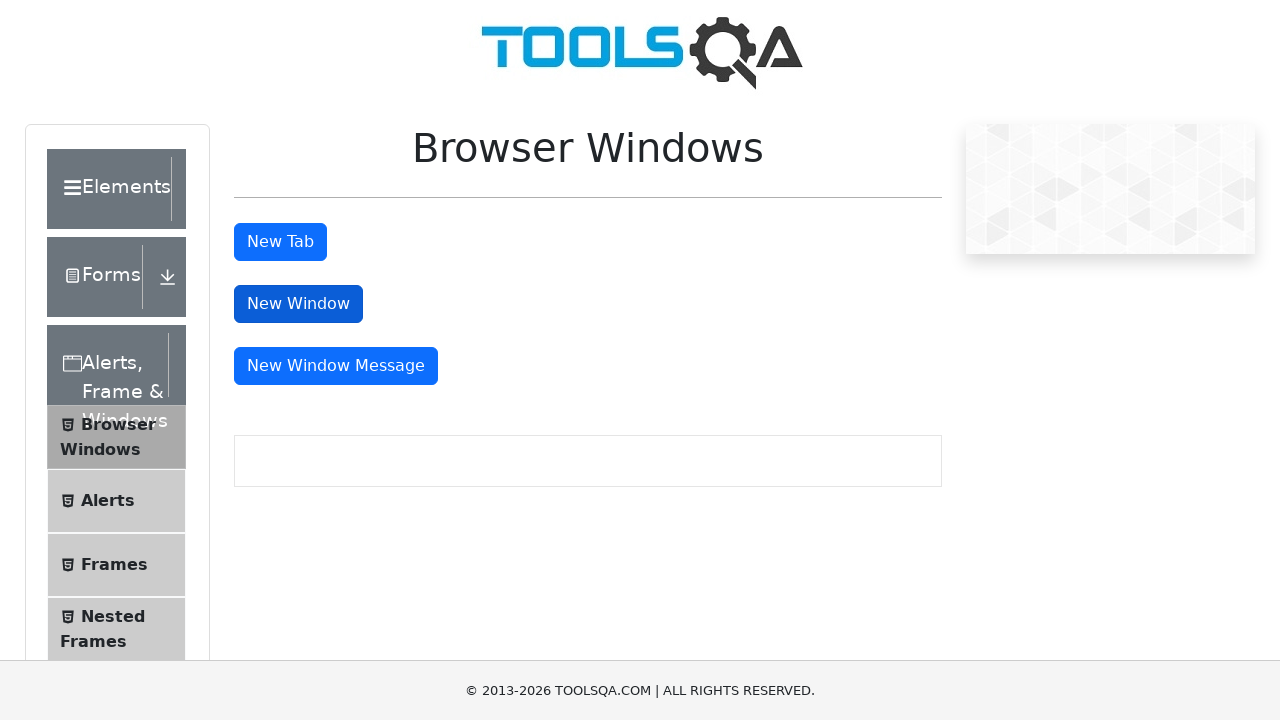

Waited 1 second to observe window content
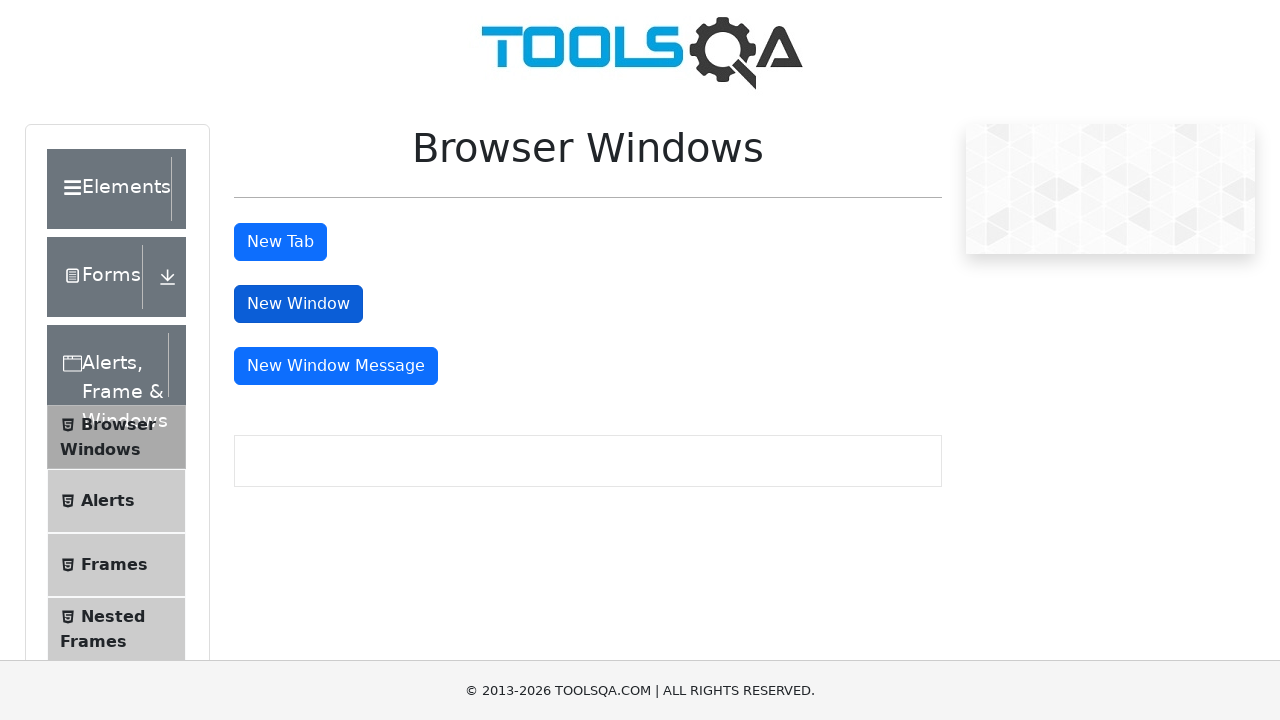

Brought window to front
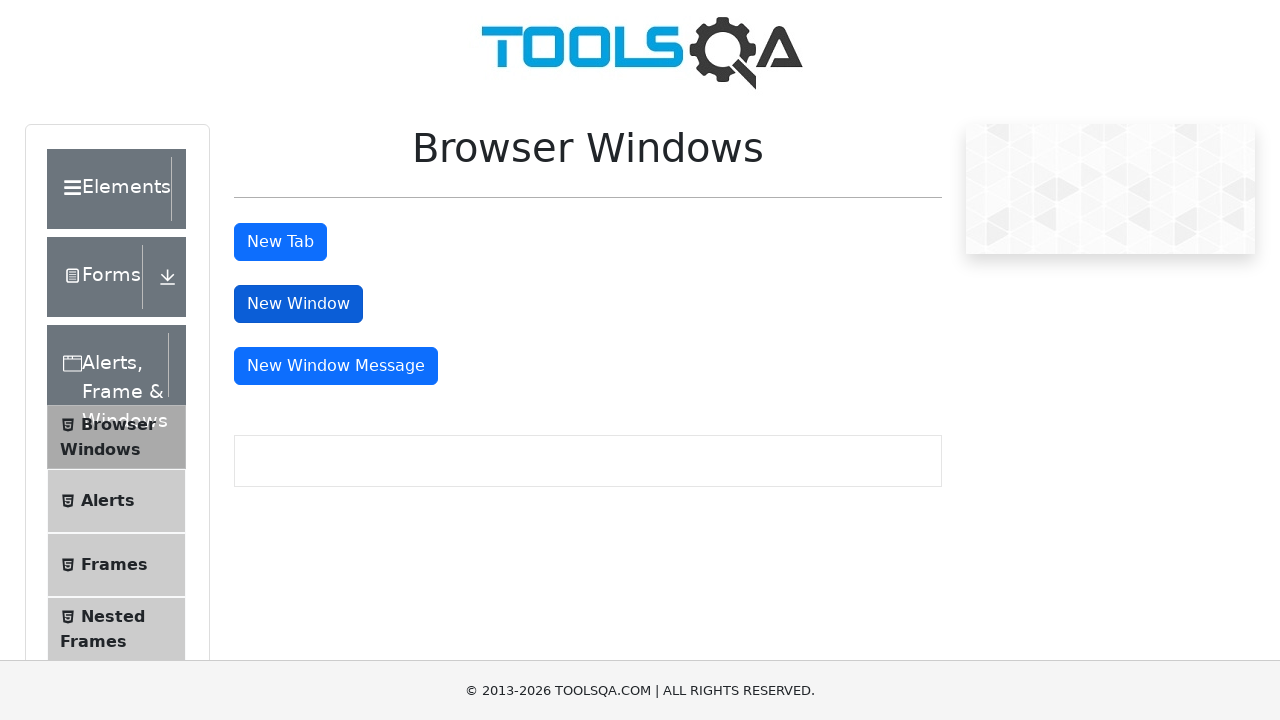

Waited 1 second to observe window content
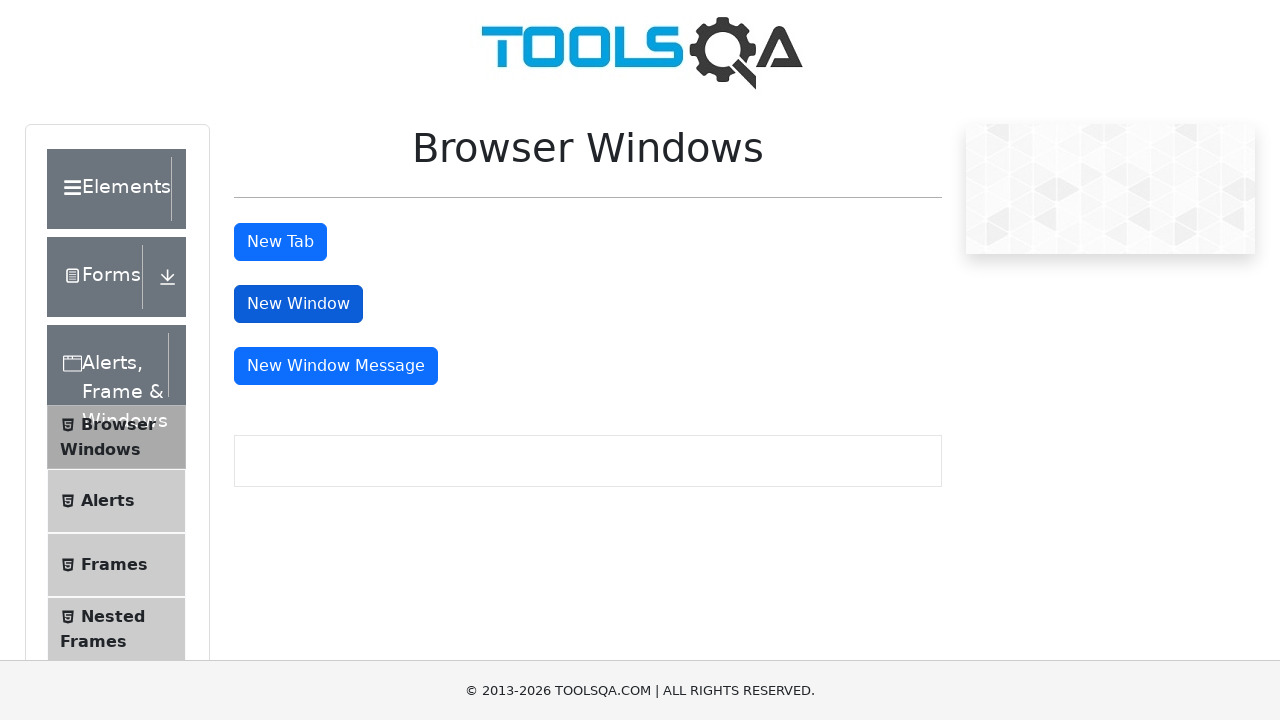

Brought window to front
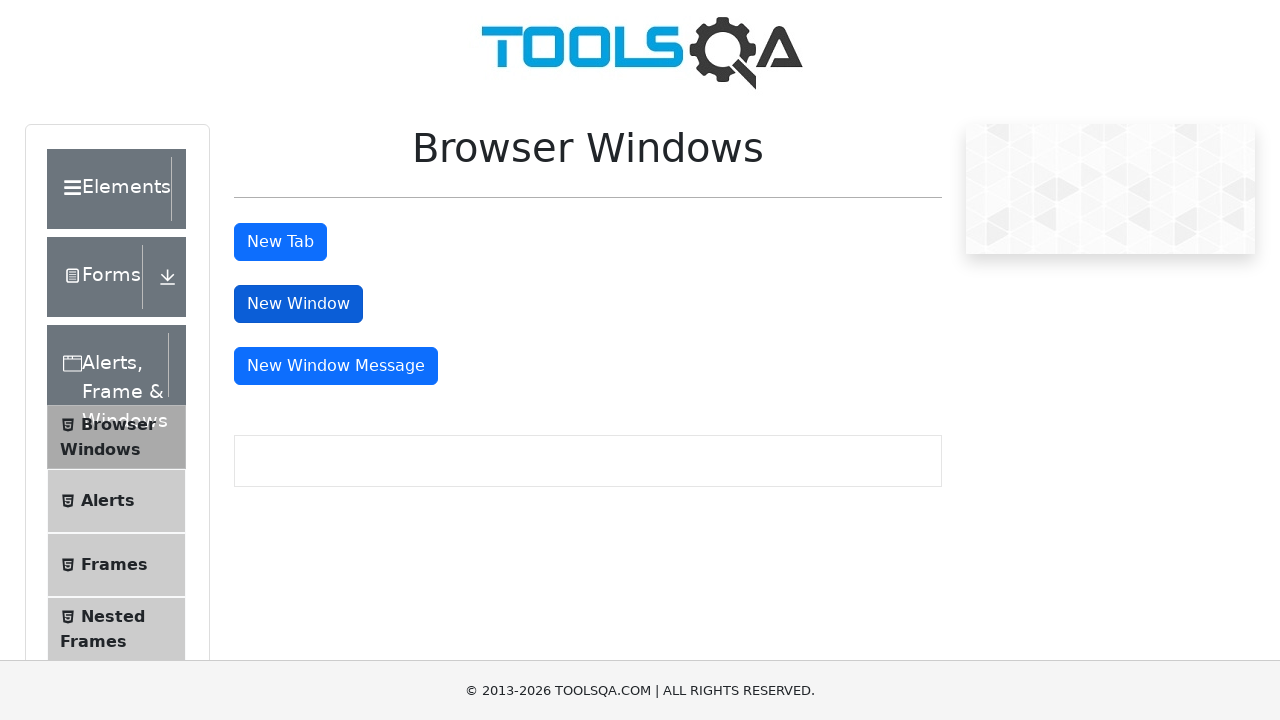

Waited 1 second to observe window content
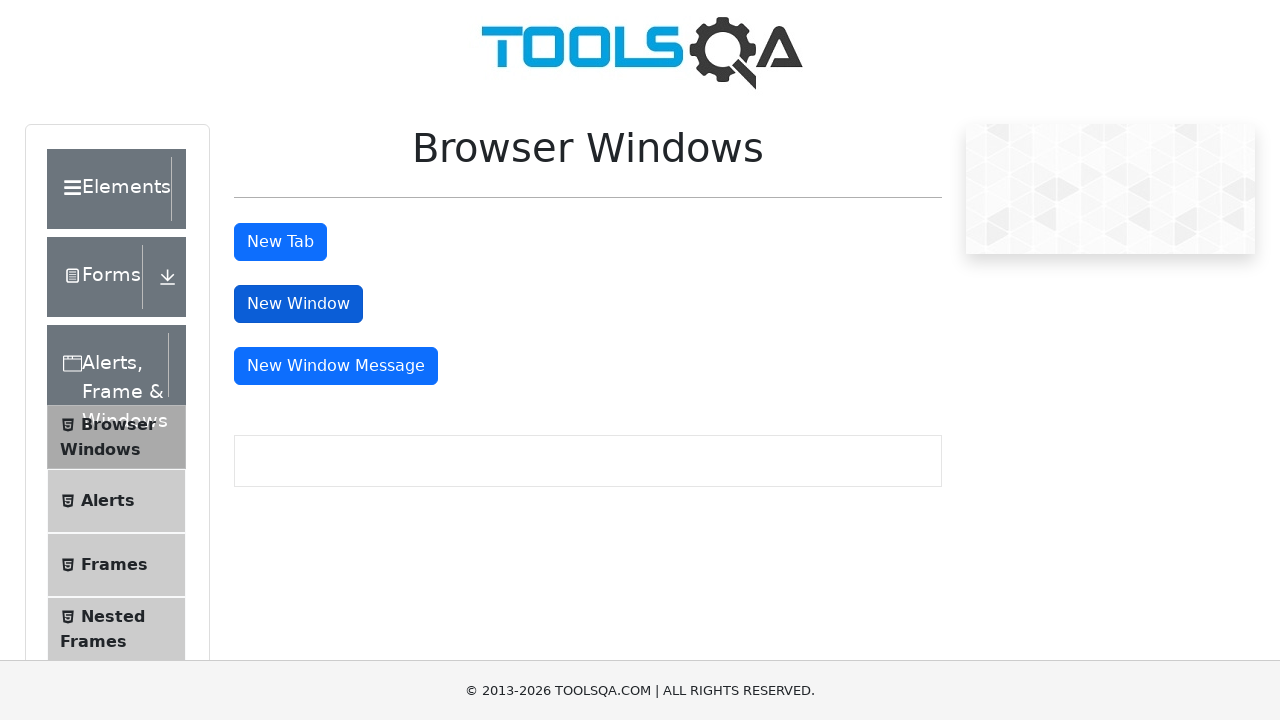

Brought window to front
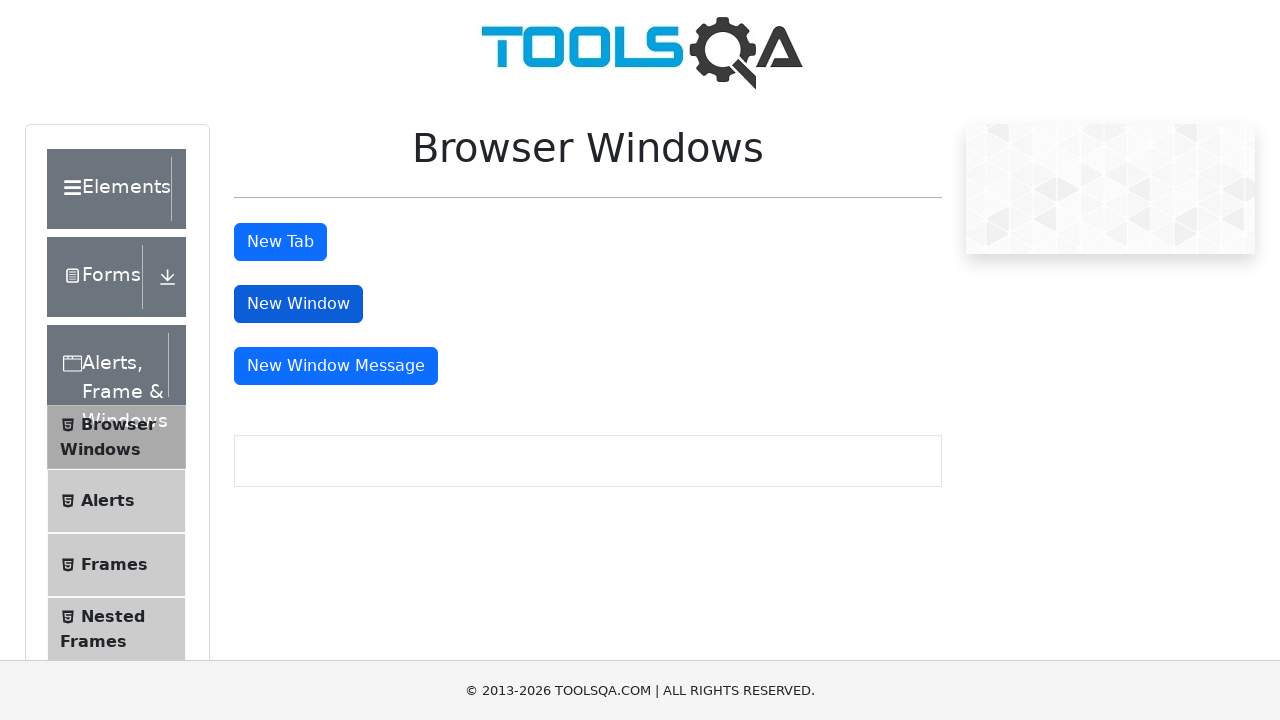

Waited 1 second to observe window content
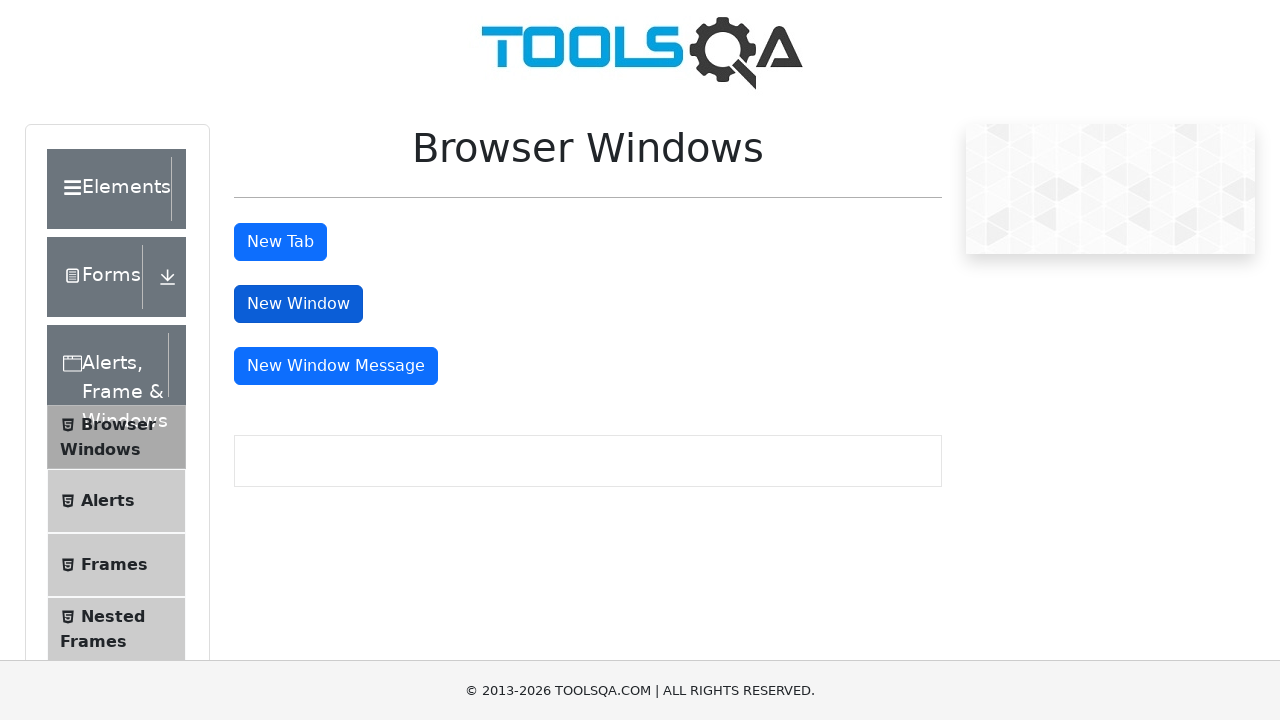

Brought window to front
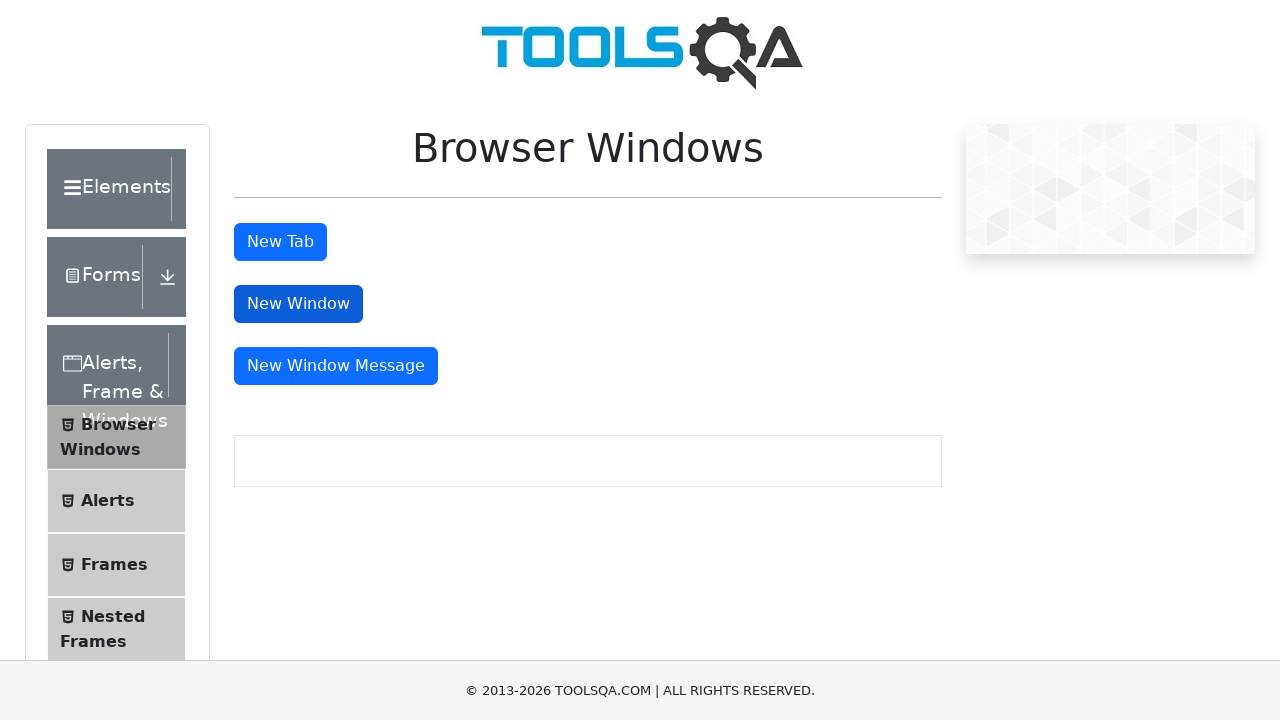

Waited 1 second to observe window content
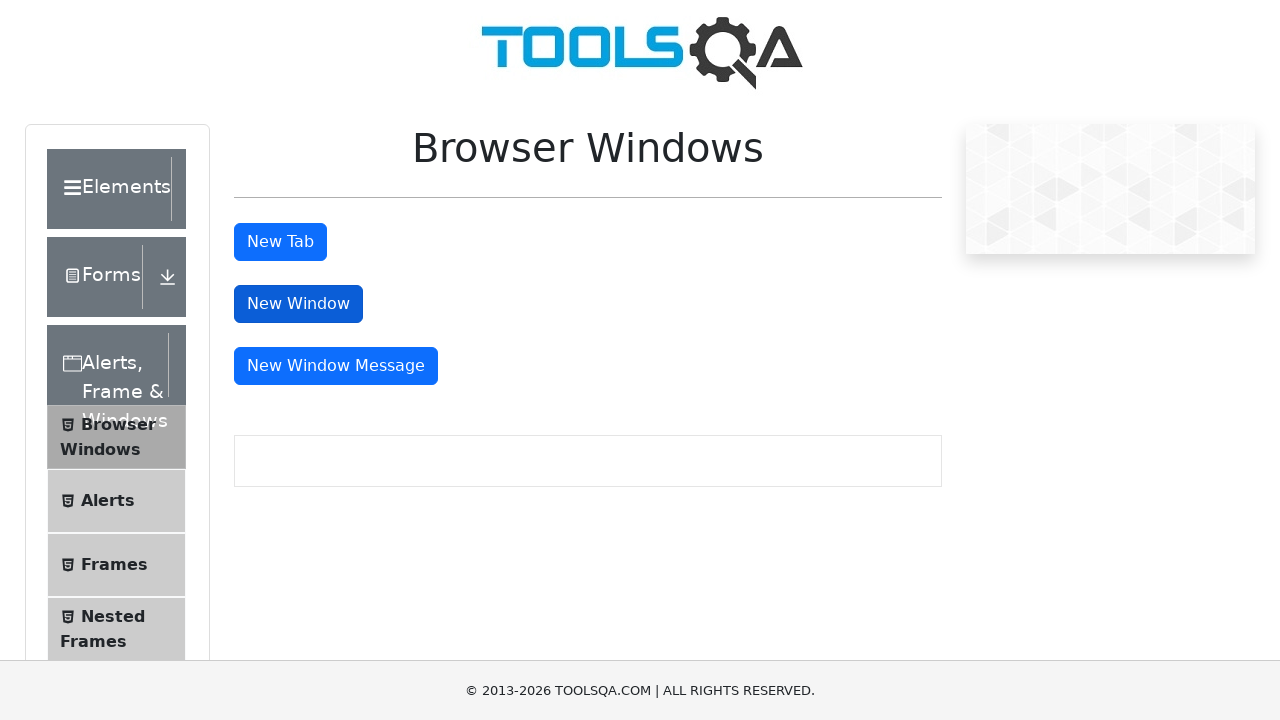

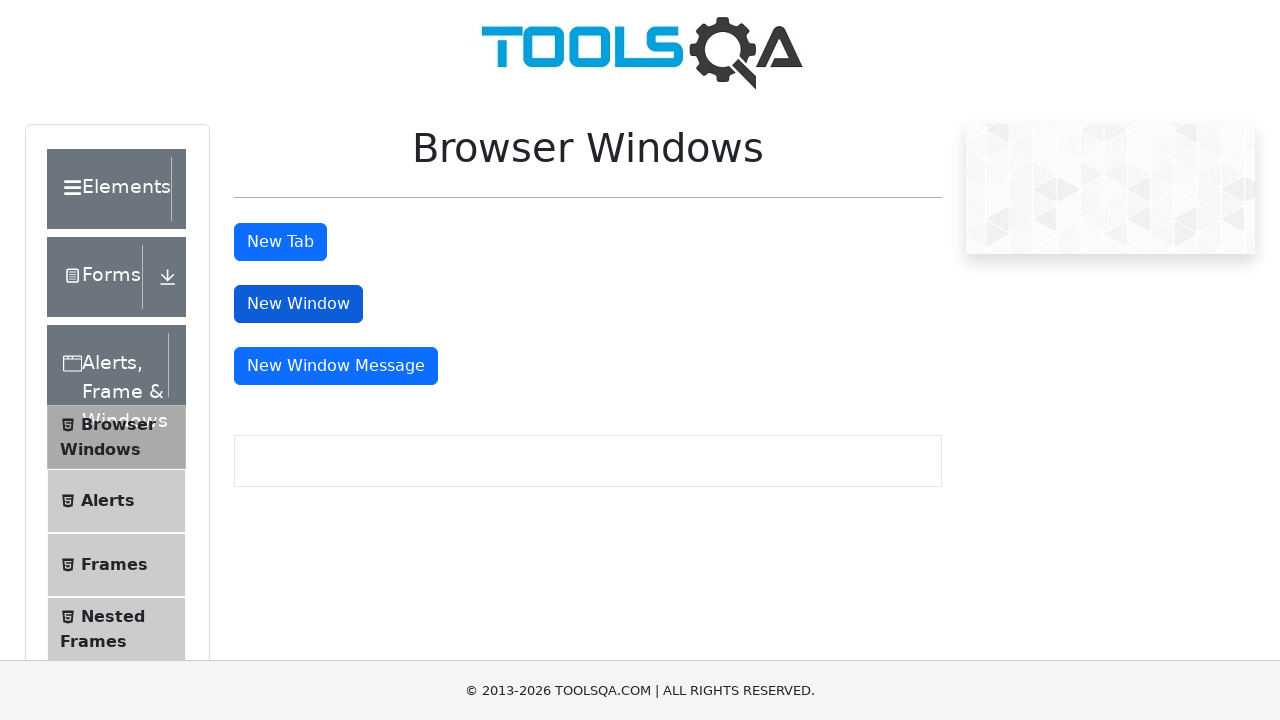